Creates a new paste and verifies that the page title contains a specific line from the paste content.

Starting URL: https://pastebin.com/

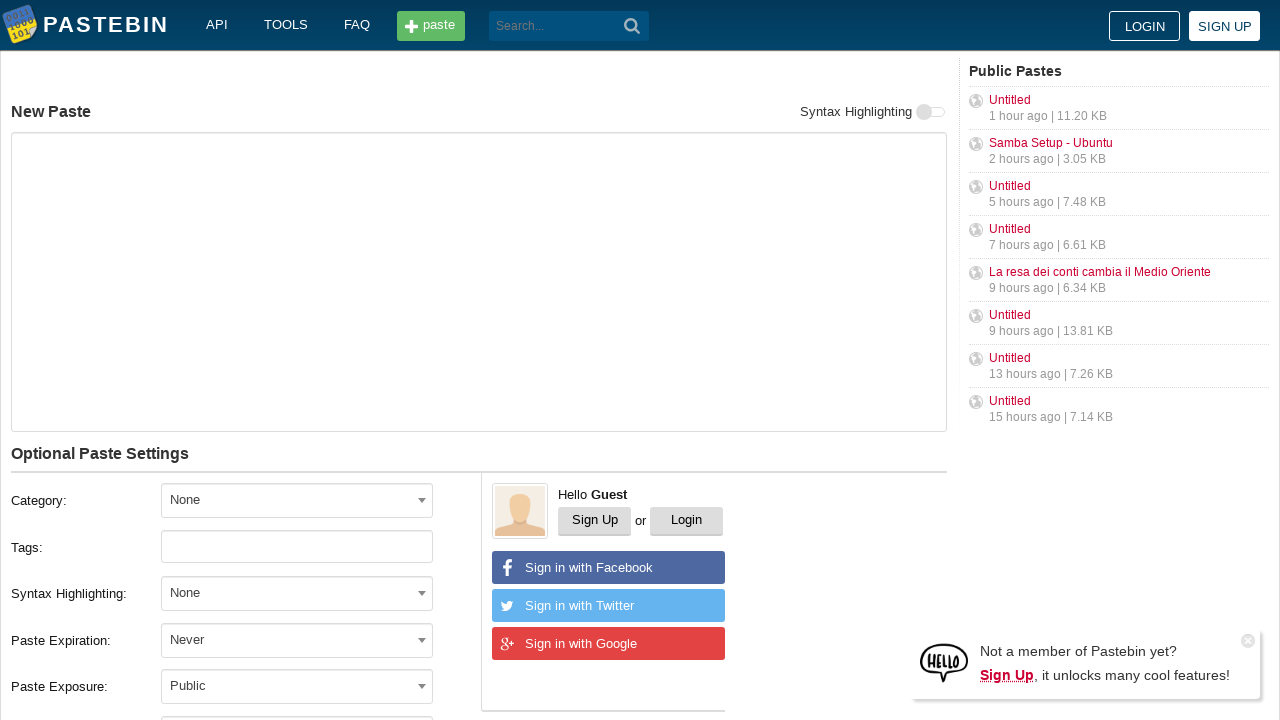

Filled textarea with paste content containing git commands on textarea#postform-text
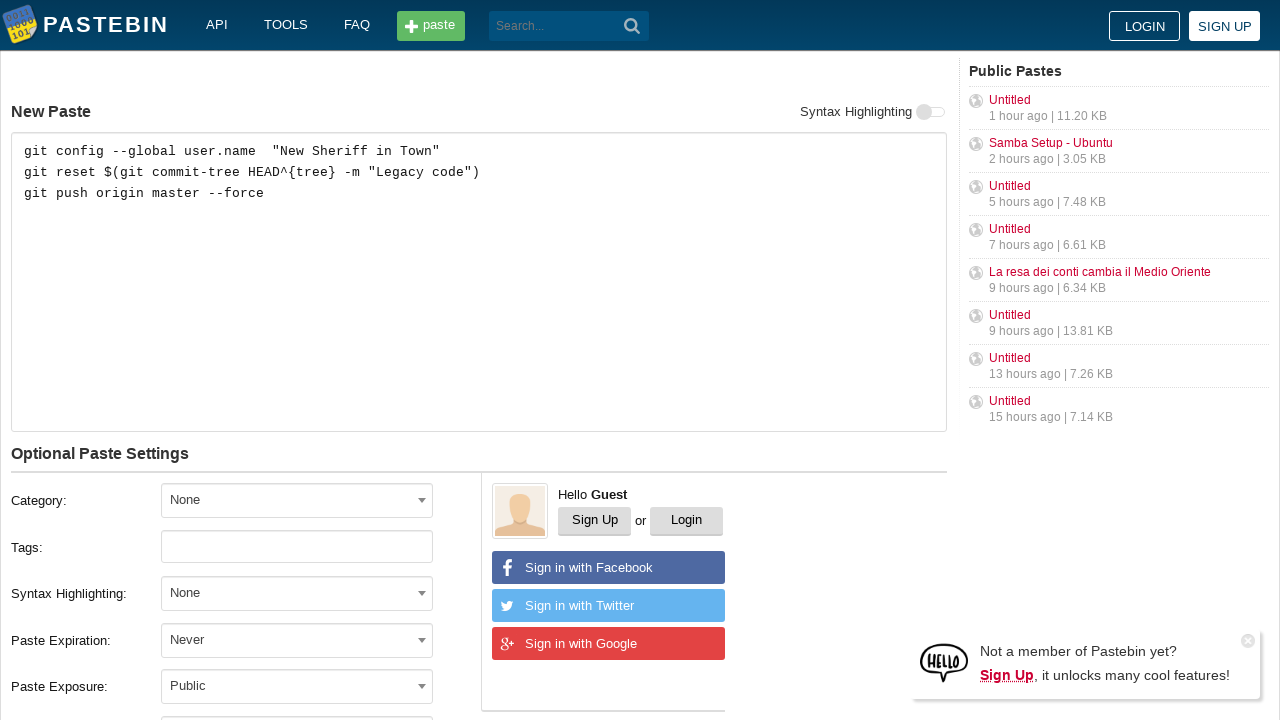

Clicked expiration dropdown to open options at (297, 640) on span#select2-postform-expiration-container
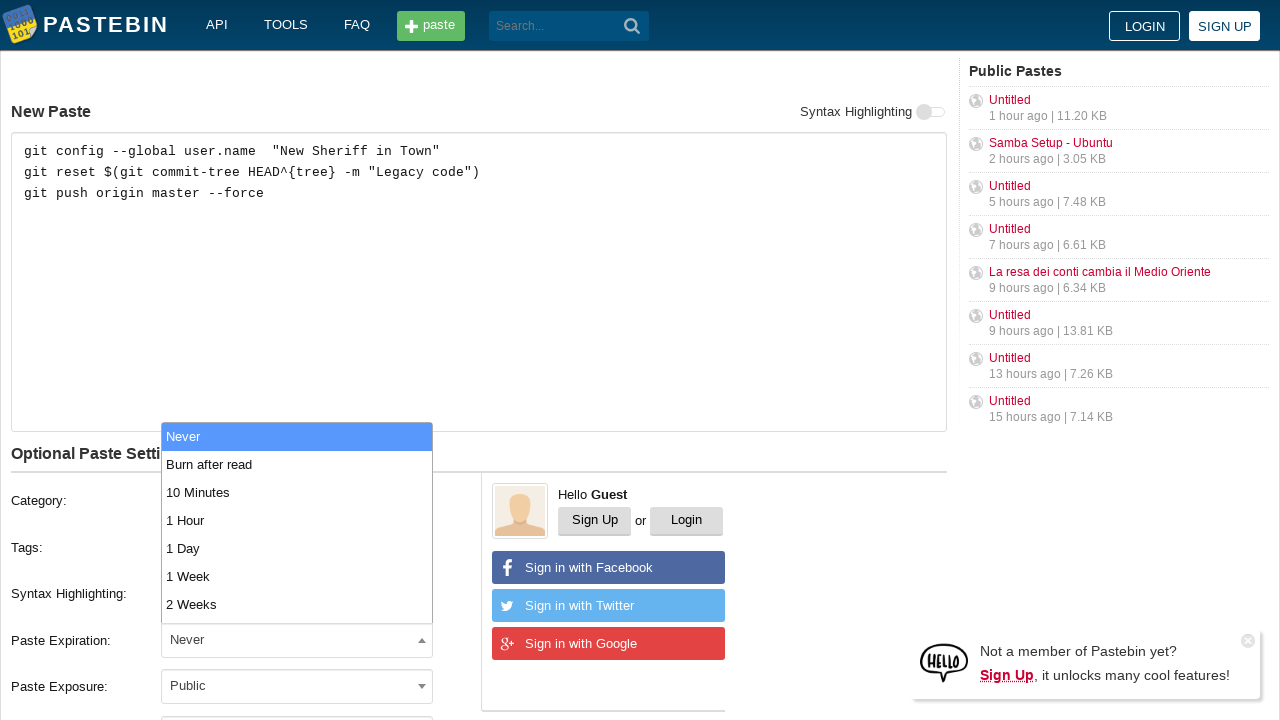

Selected '10 Minutes' expiration option at (297, 492) on li:has-text('10 Minutes')
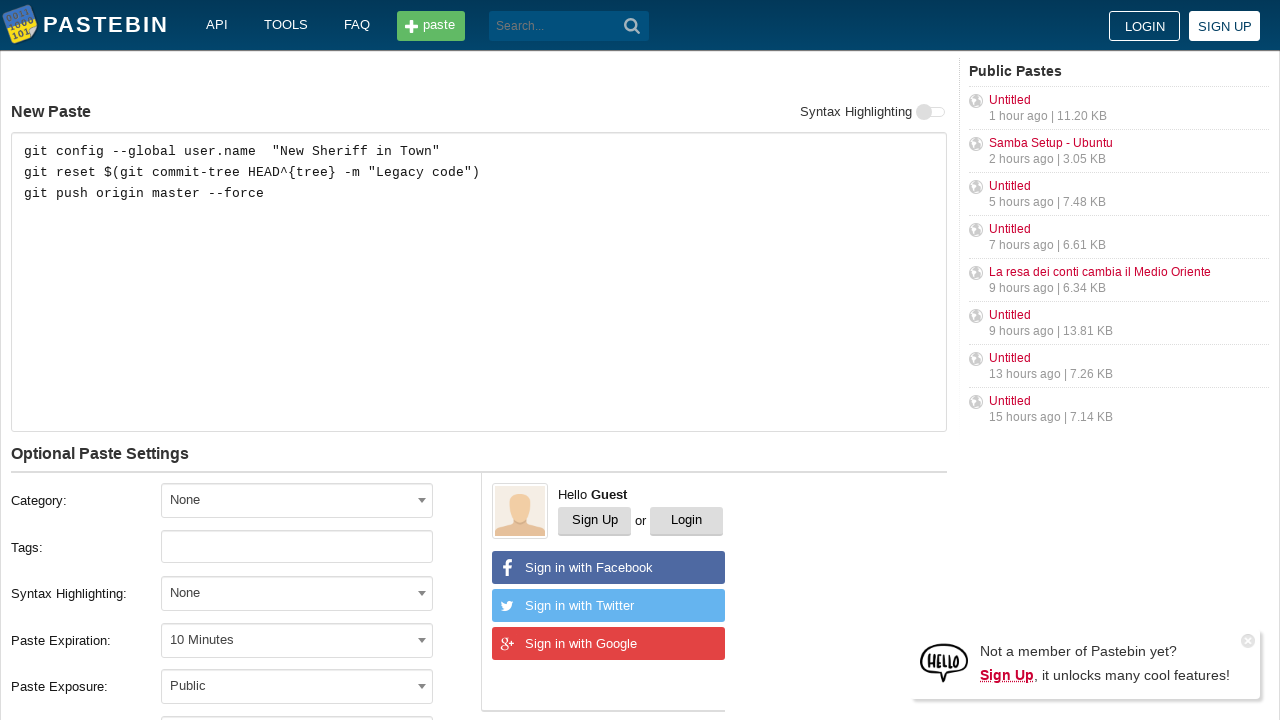

Clicked syntax highlighting dropdown to open options at (297, 593) on span#select2-postform-format-container
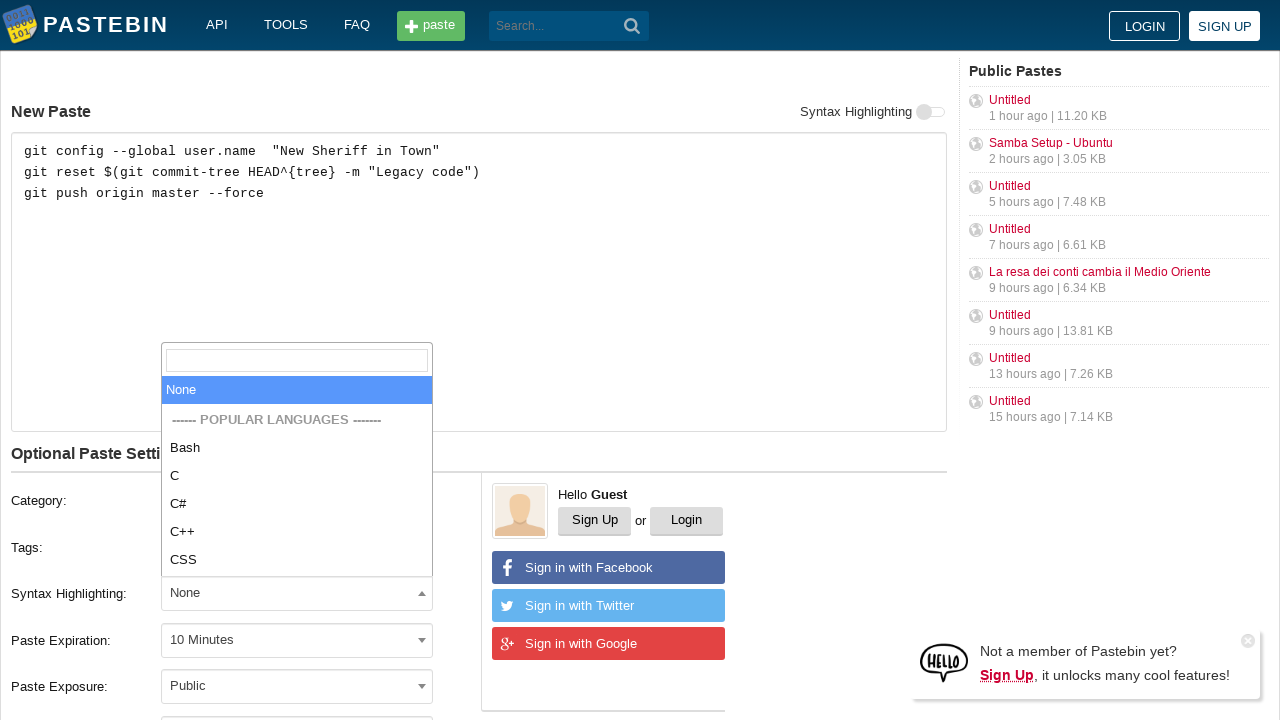

Typed 'Bash' in syntax highlighting search field on input.select2-search__field
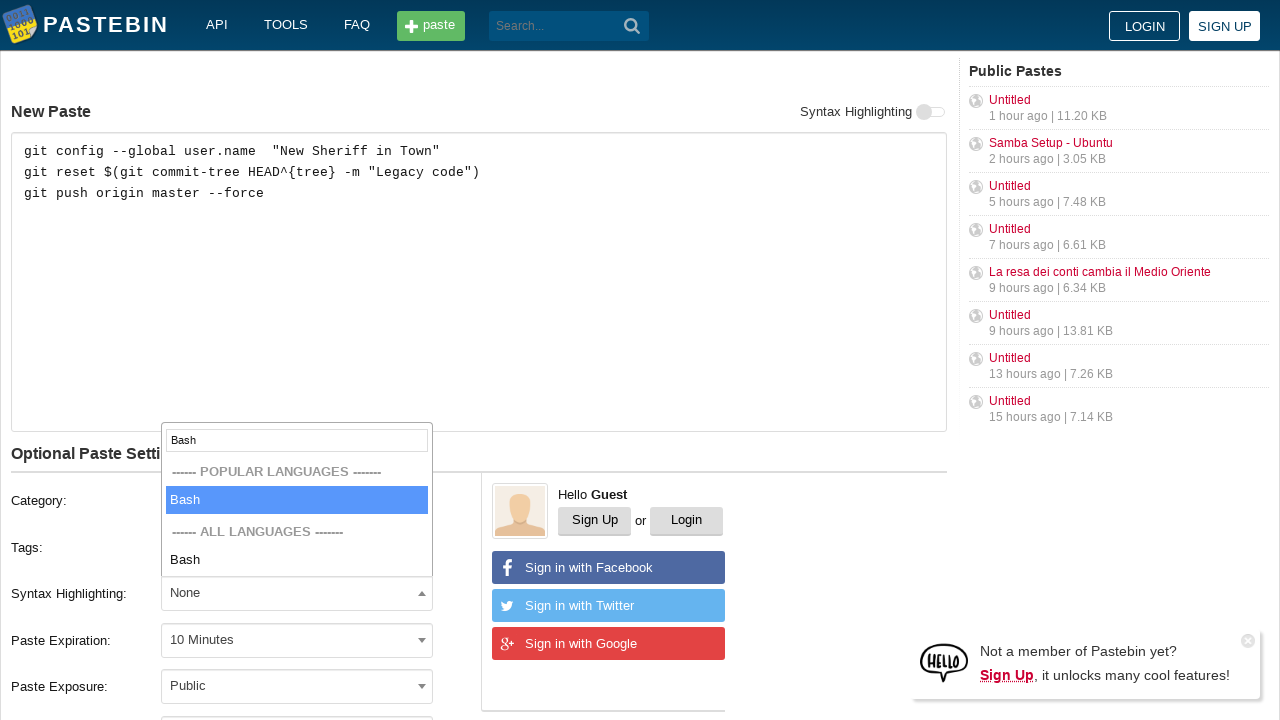

Selected 'Bash' from syntax highlighting options at (297, 486) on li:has-text('Bash')
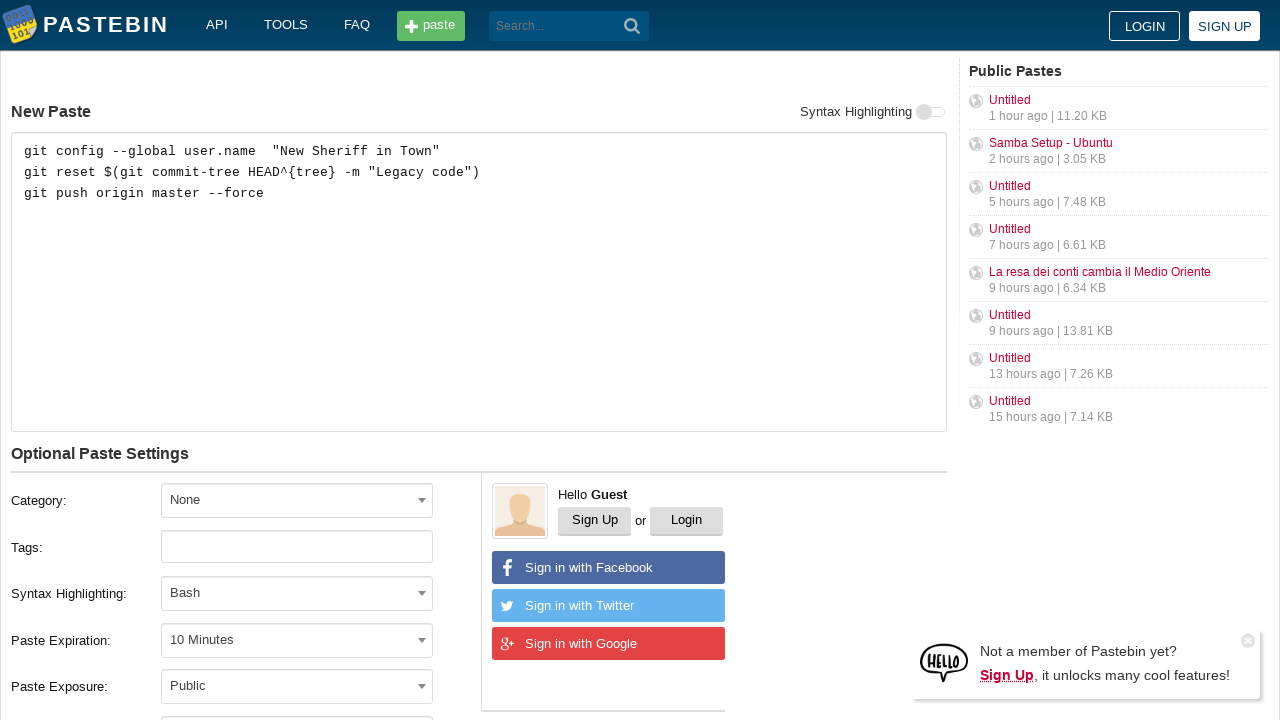

Filled paste title field with 'how to gain dominance among developers' on input#postform-name
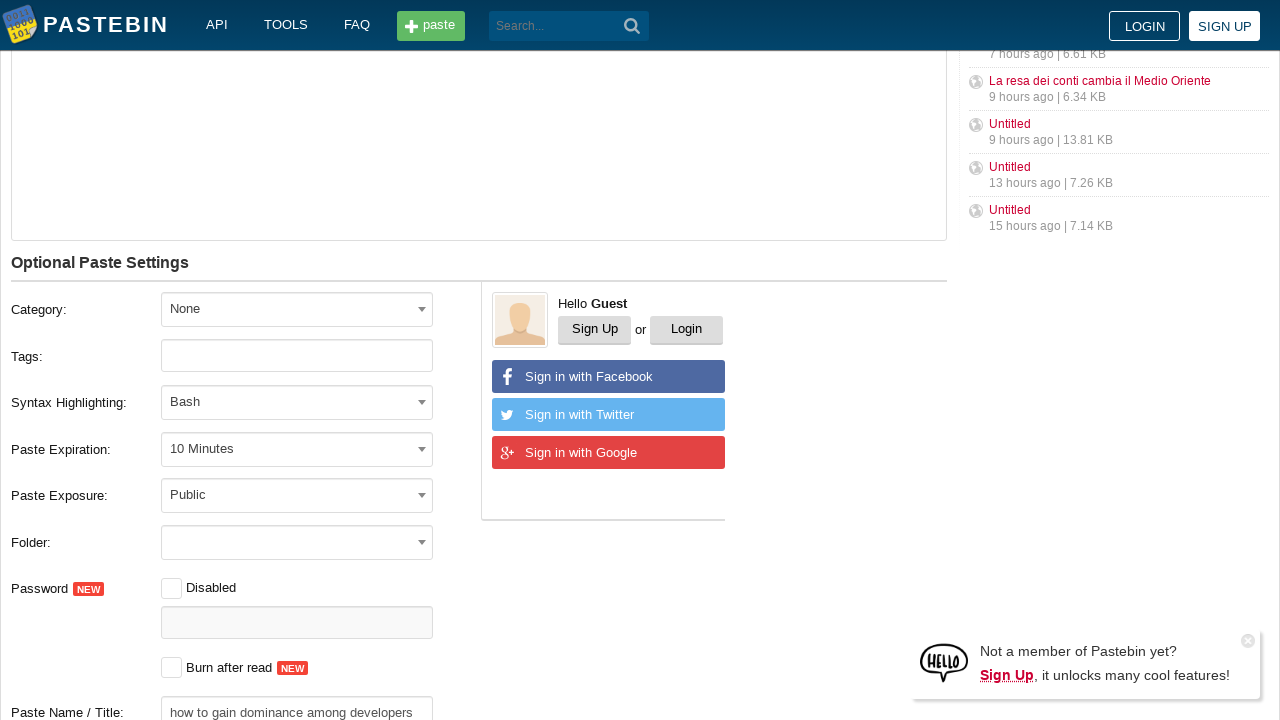

Clicked submit button to create the paste at (632, 26) on button[type='submit']
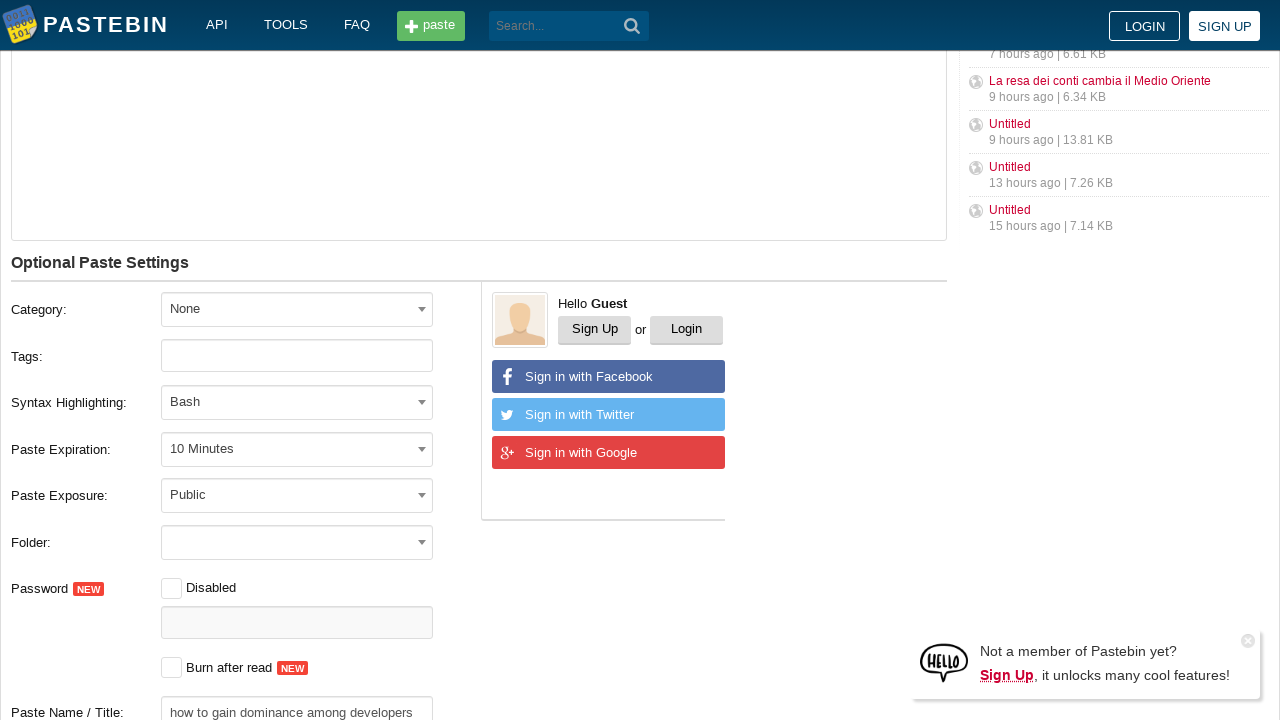

Waited for result page to load with networkidle state
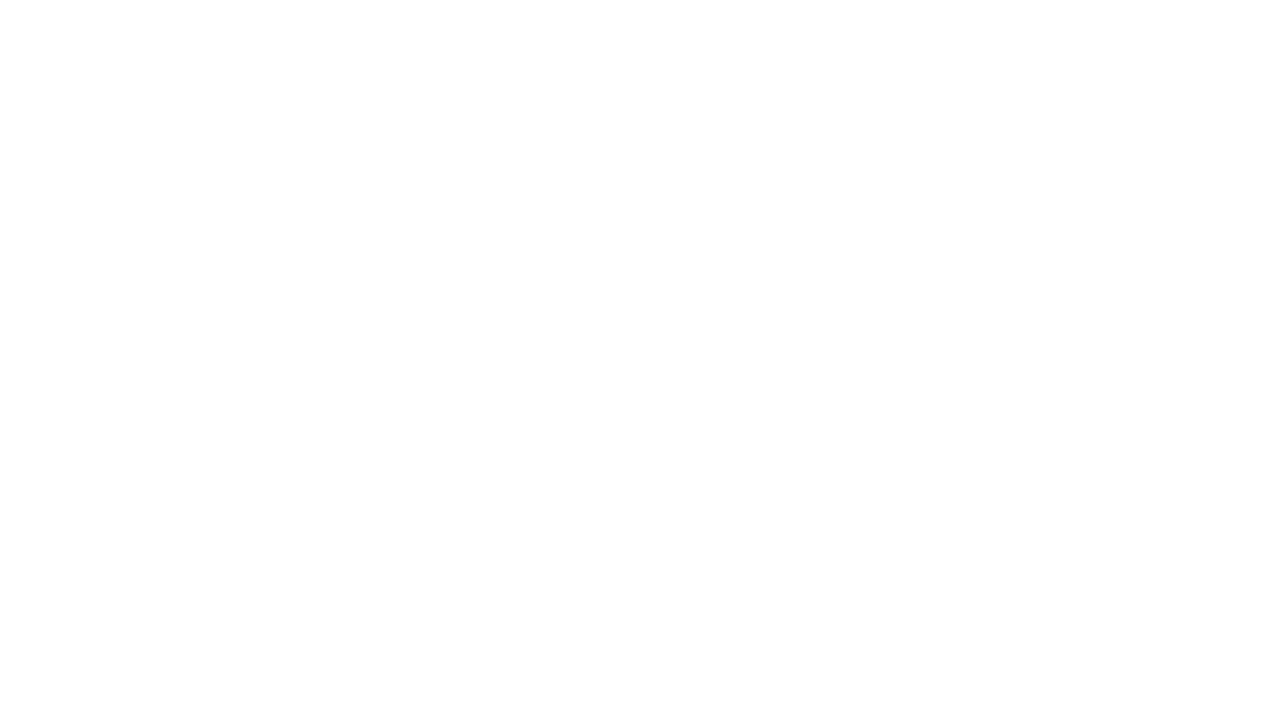

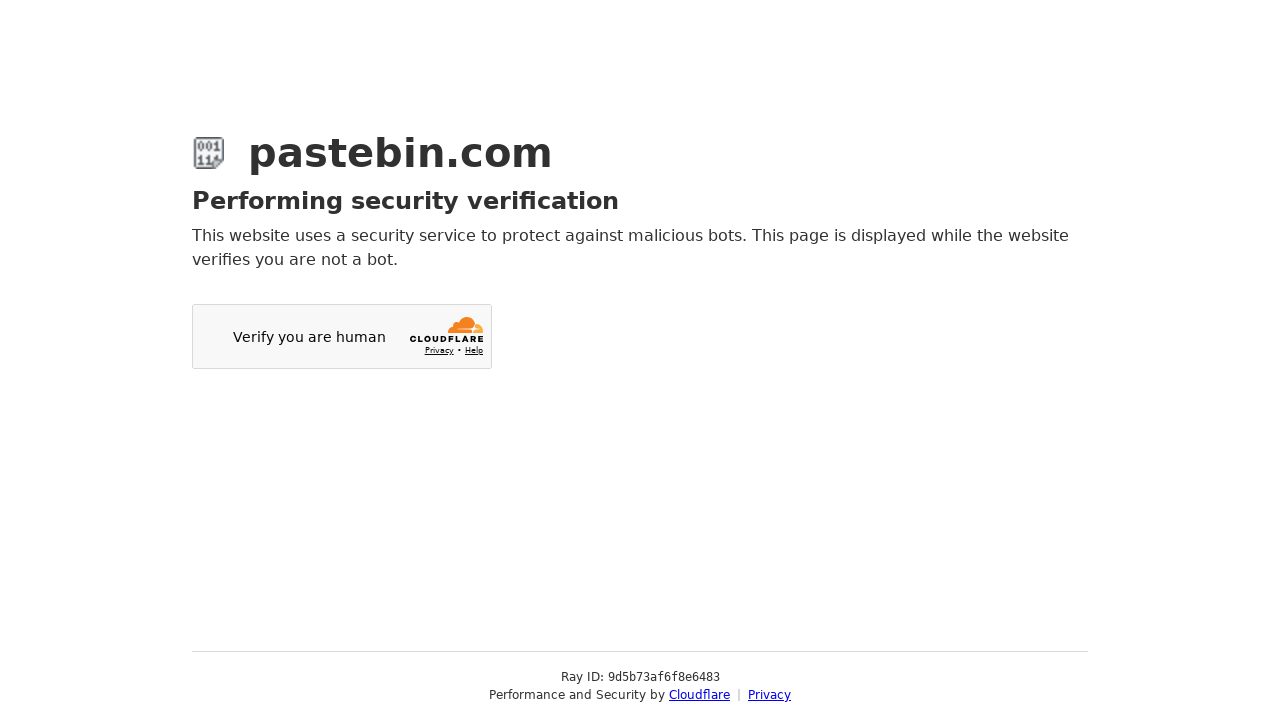